Tests date picker functionality by selecting a date of birth through dropdown menus for month and year, then clicking on a specific day

Starting URL: https://www.dummyticket.com/dummy-ticket-for-visa-application/

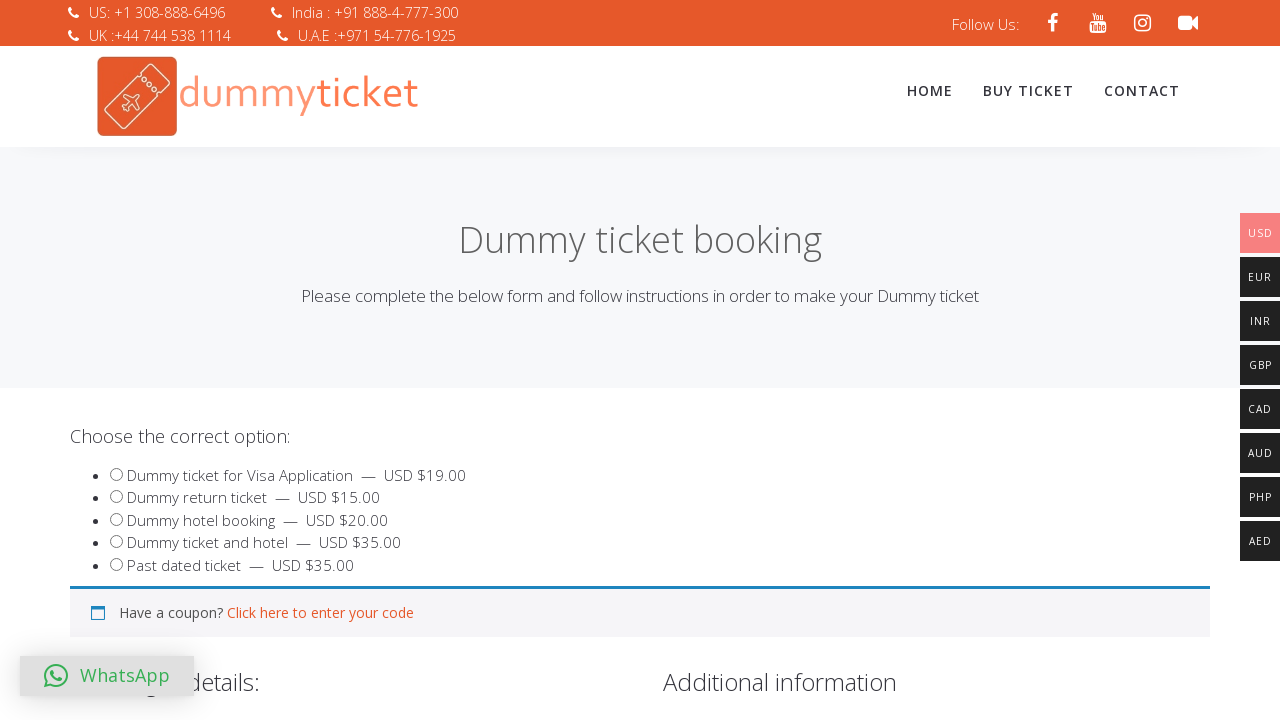

Clicked on date of birth input field to open date picker at (344, 360) on input[name='dob'][id='dob']
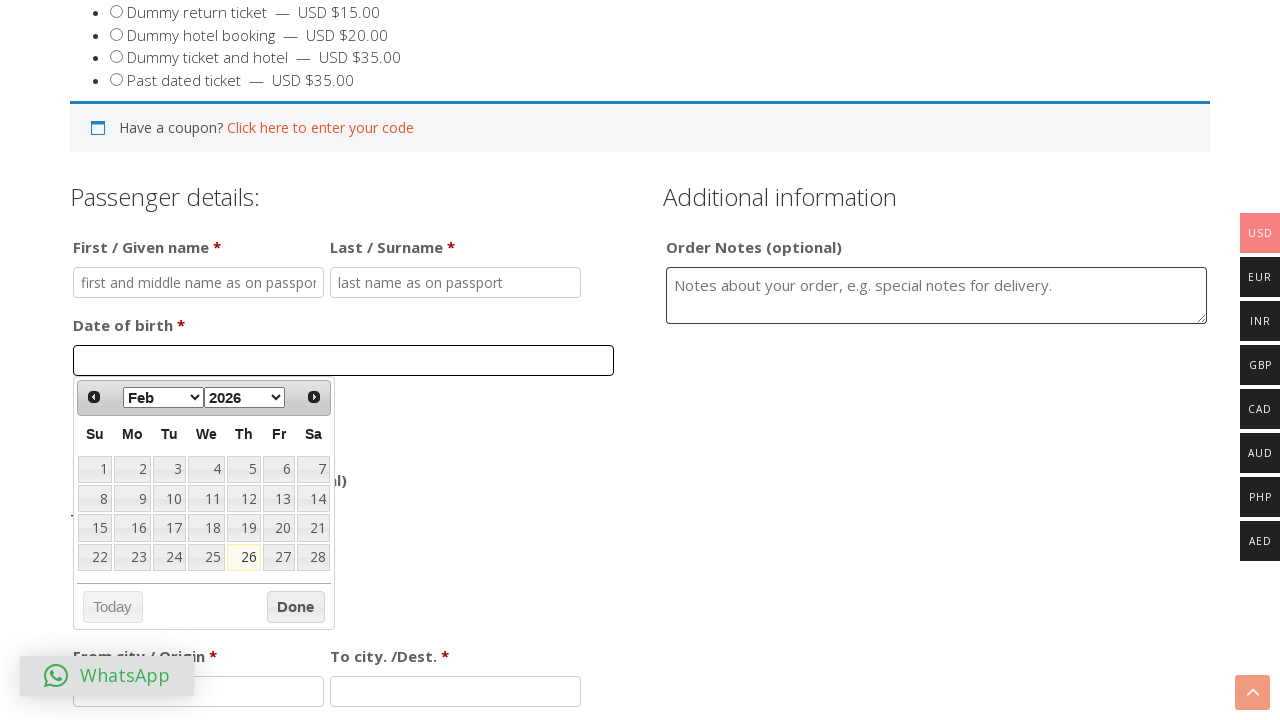

Date picker became visible
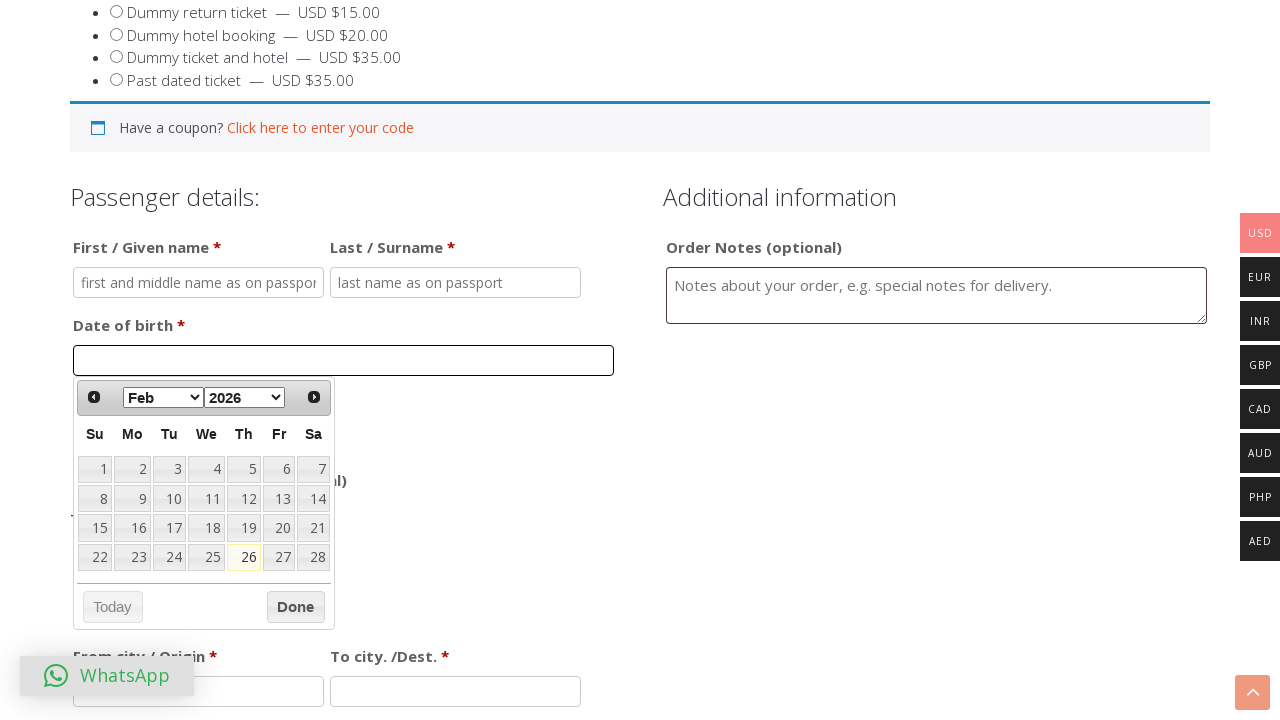

Selected April from month dropdown on select.ui-datepicker-month
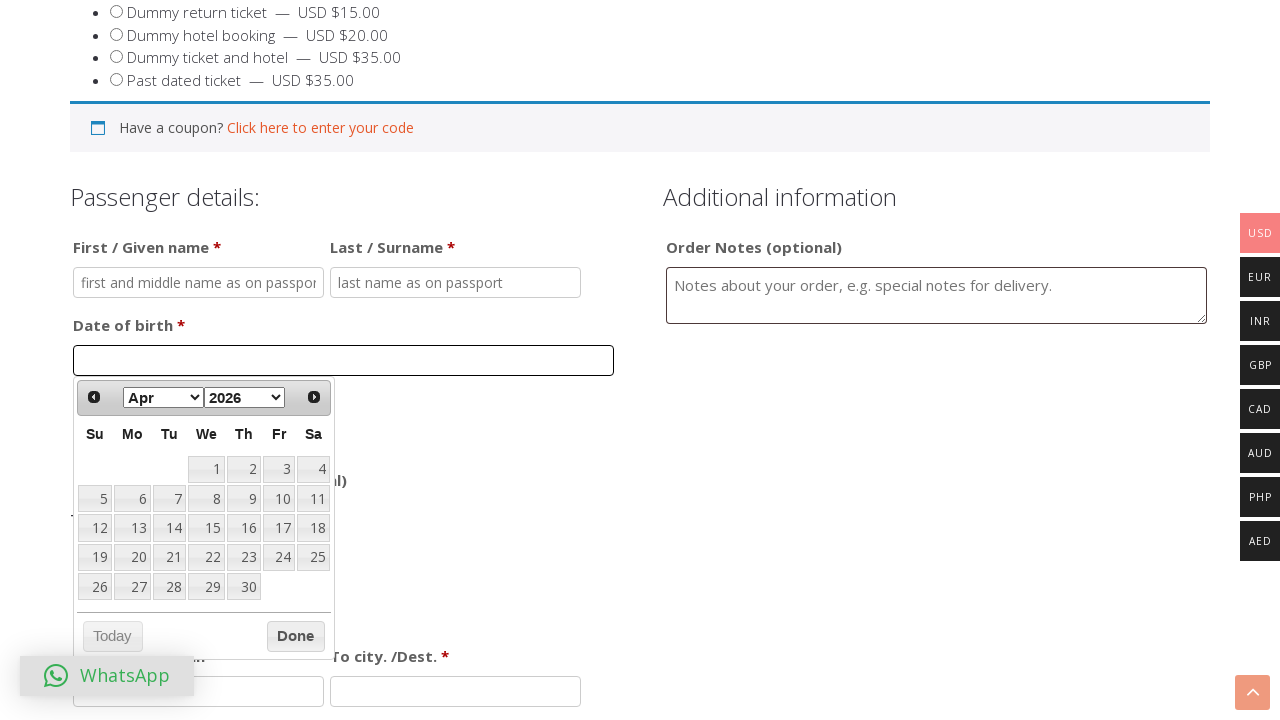

Selected 1990 from year dropdown on select.ui-datepicker-year
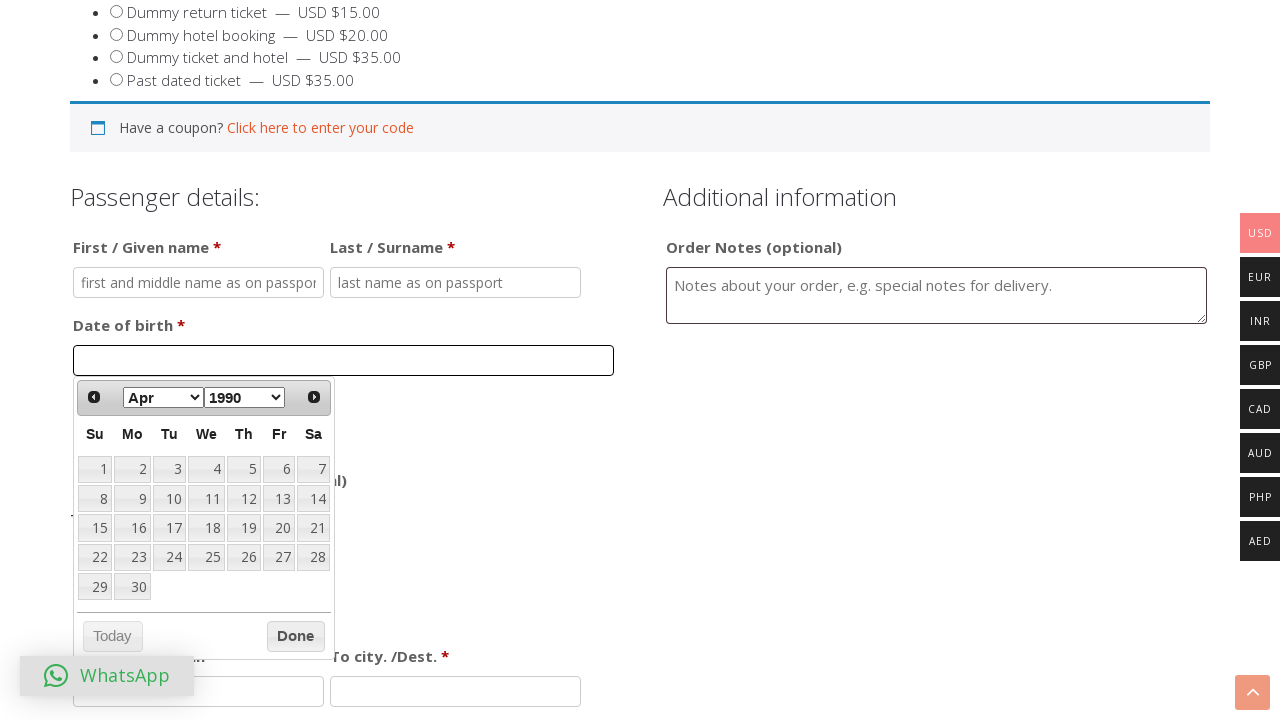

Clicked on date 6 to complete date of birth selection at (279, 469) on a[data-date='6']
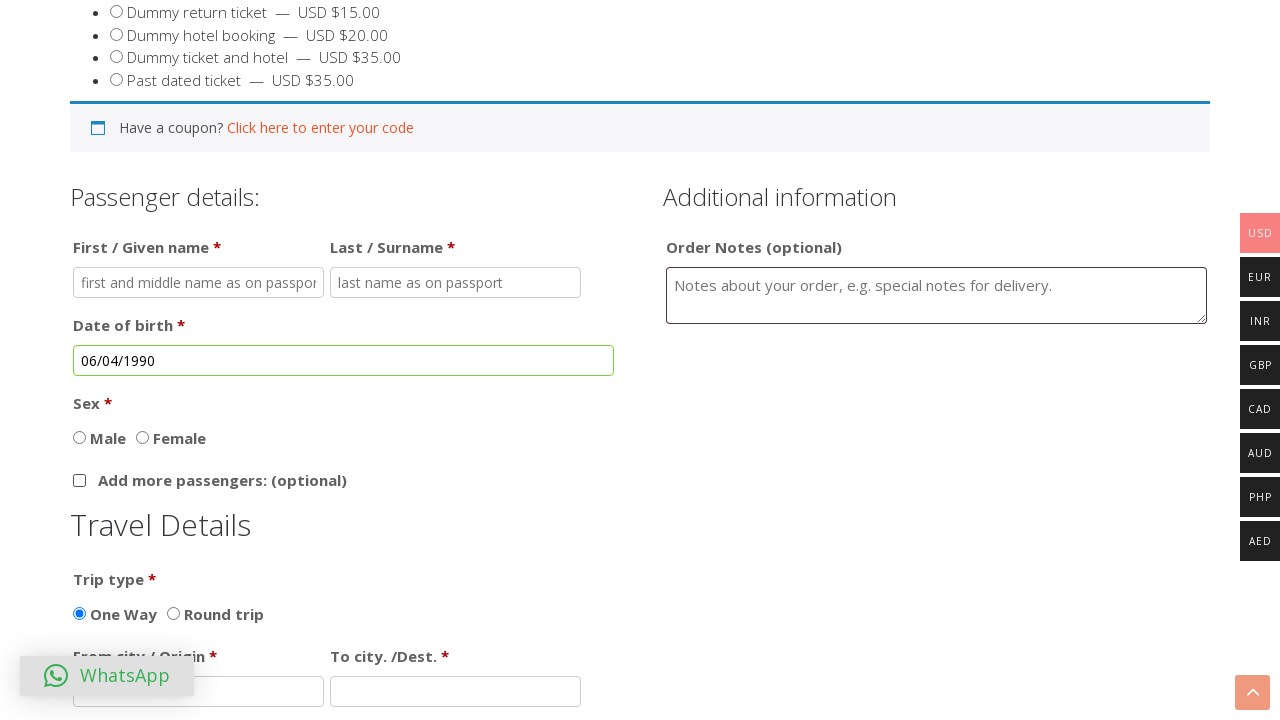

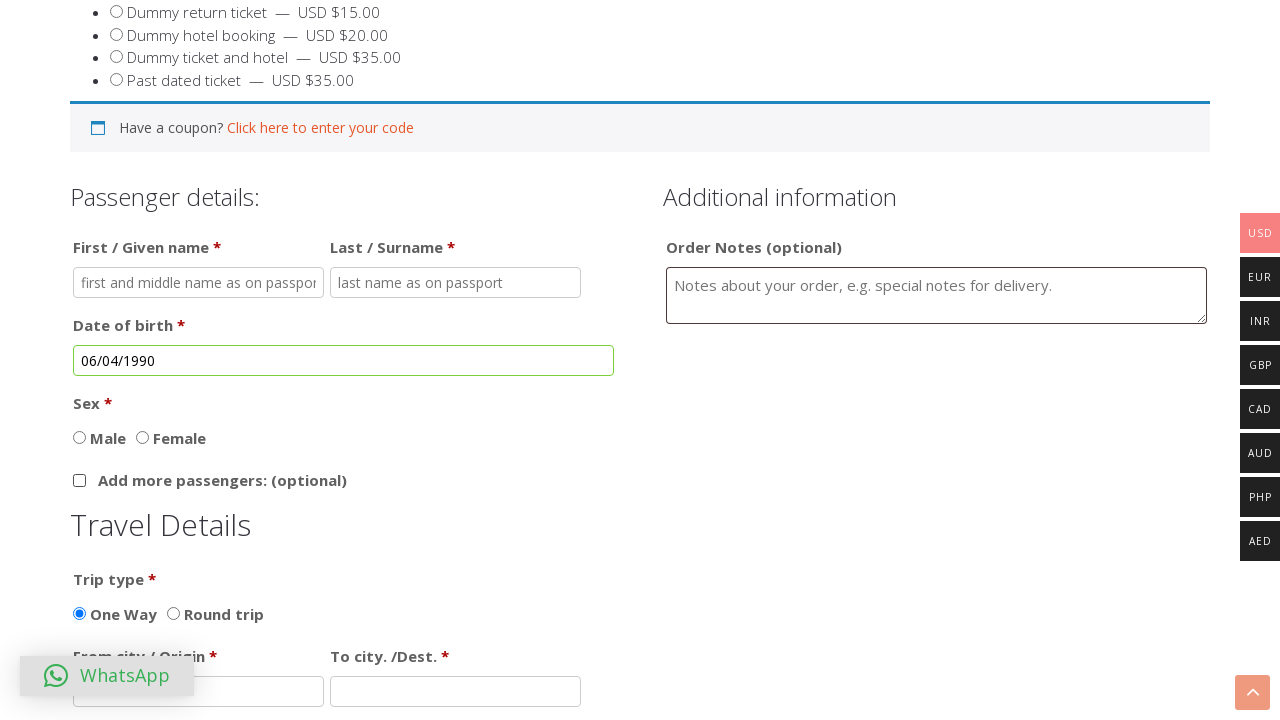